Tests autocomplete functionality by typing "uni" in the input field and selecting "Tunisia" from the suggestions dropdown

Starting URL: https://rahulshettyacademy.com/AutomationPractice/

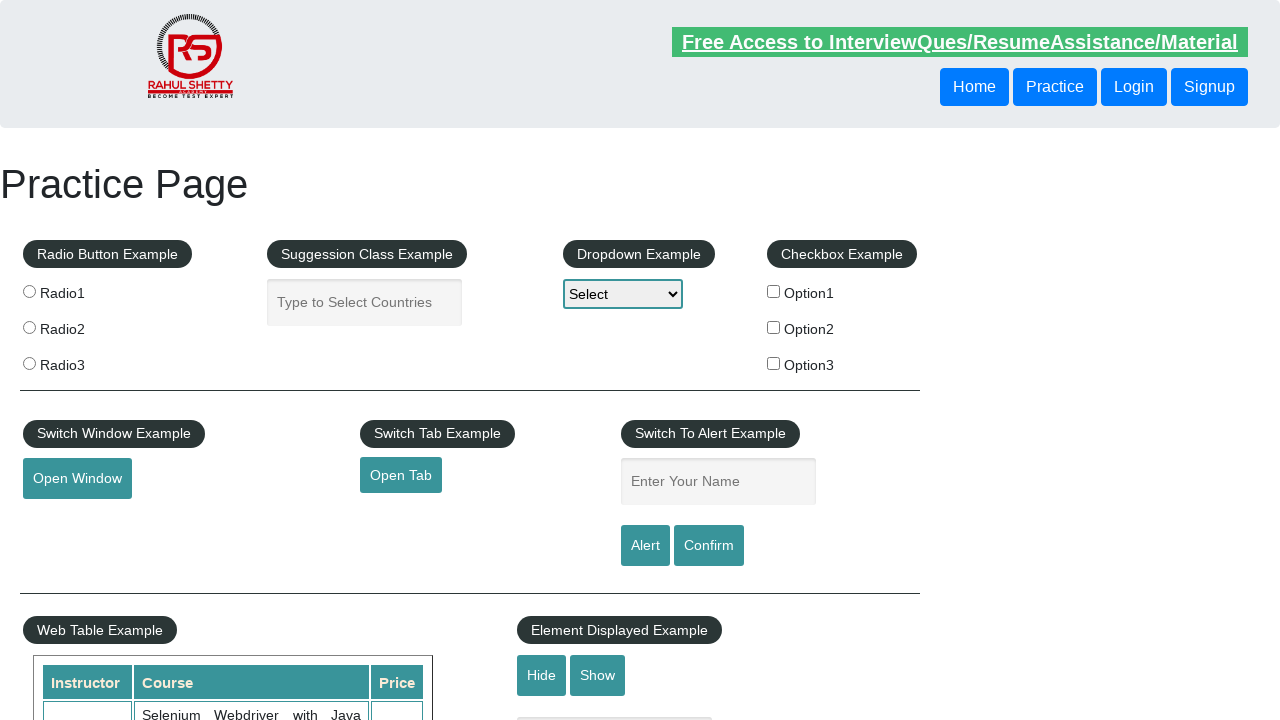

Typed 'uni' in the autocomplete input field on .ui-autocomplete-input
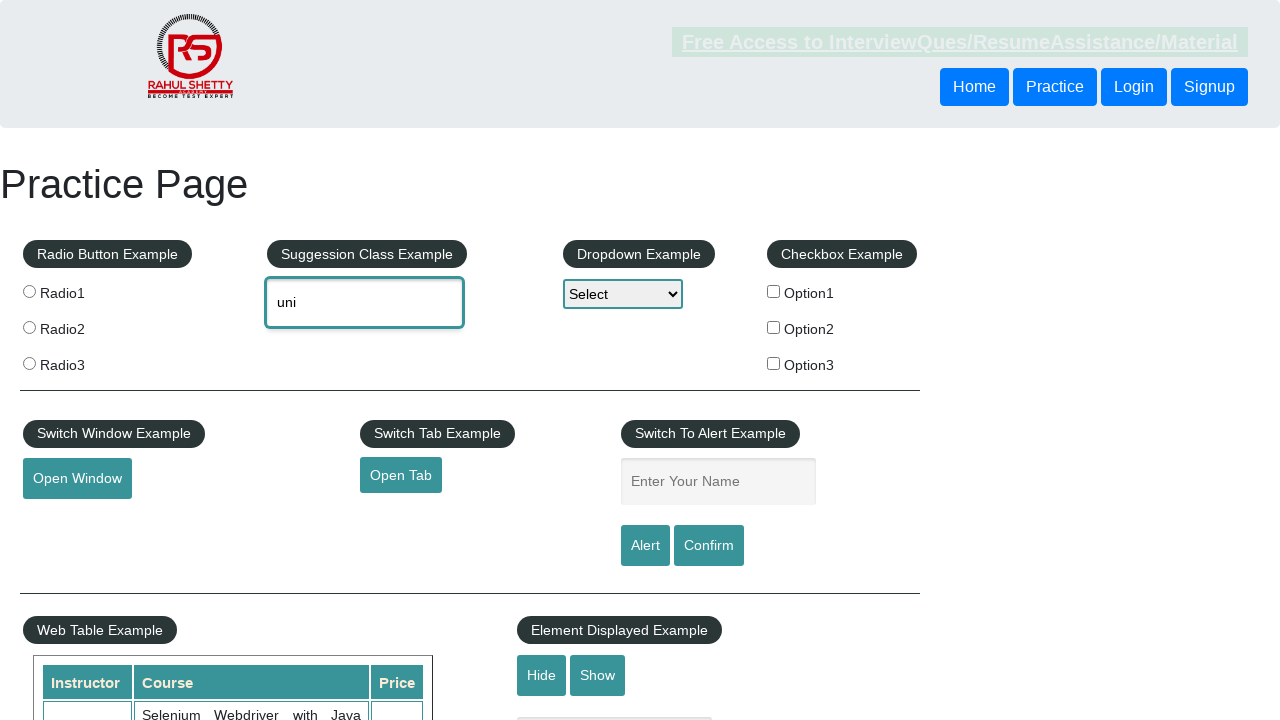

Waited for suggestion dropdown to appear
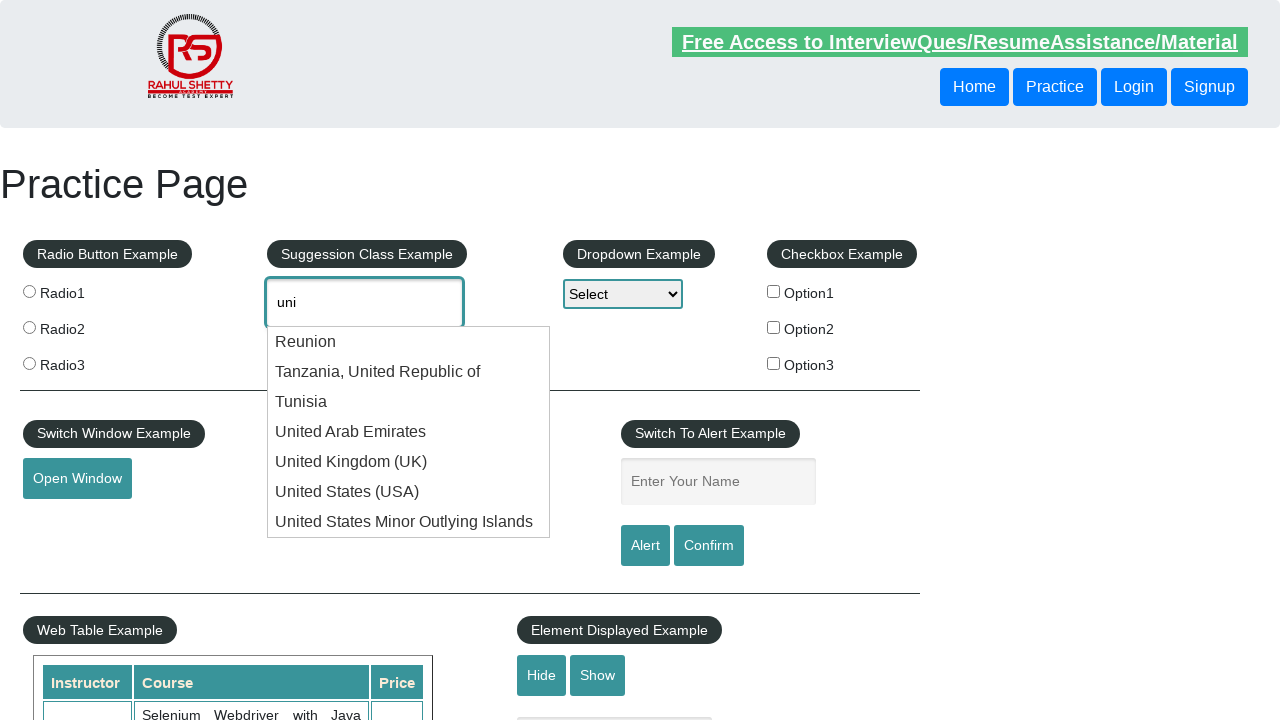

Retrieved all suggestion options from dropdown
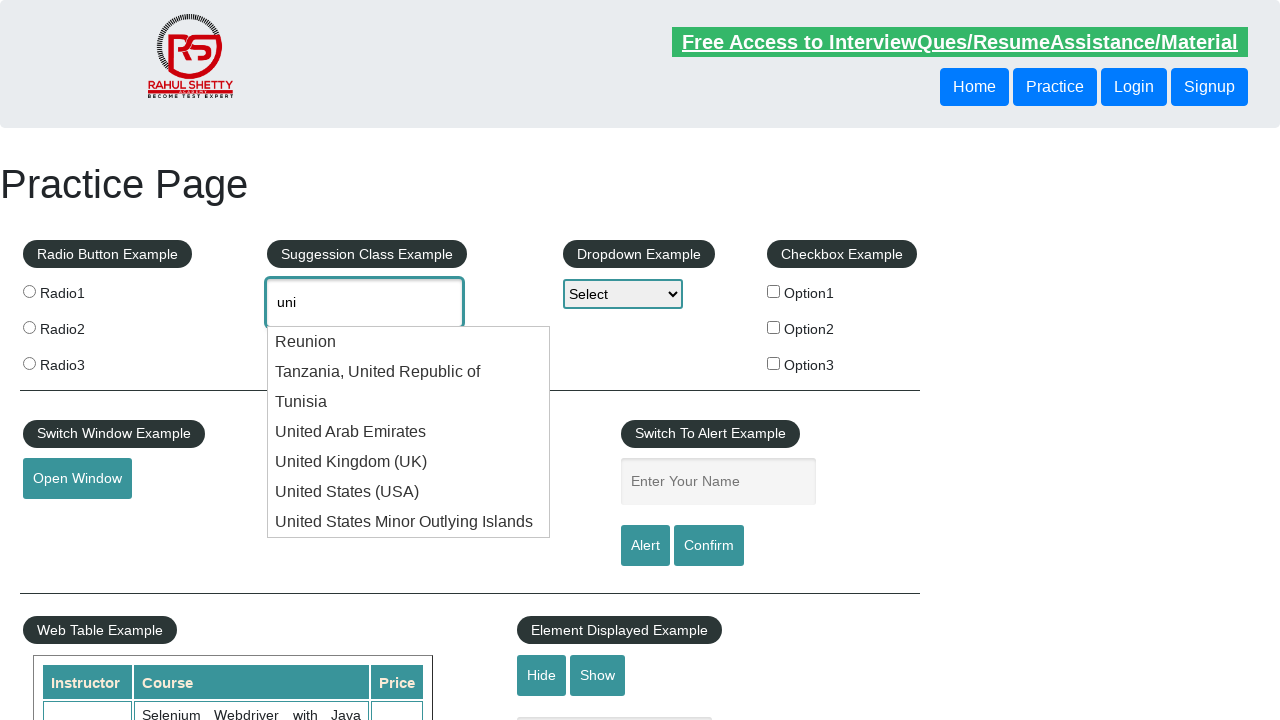

Clicked on 'Tunisia' option from suggestions at (409, 402) on xpath=//li[@class='ui-menu-item'] >> nth=2
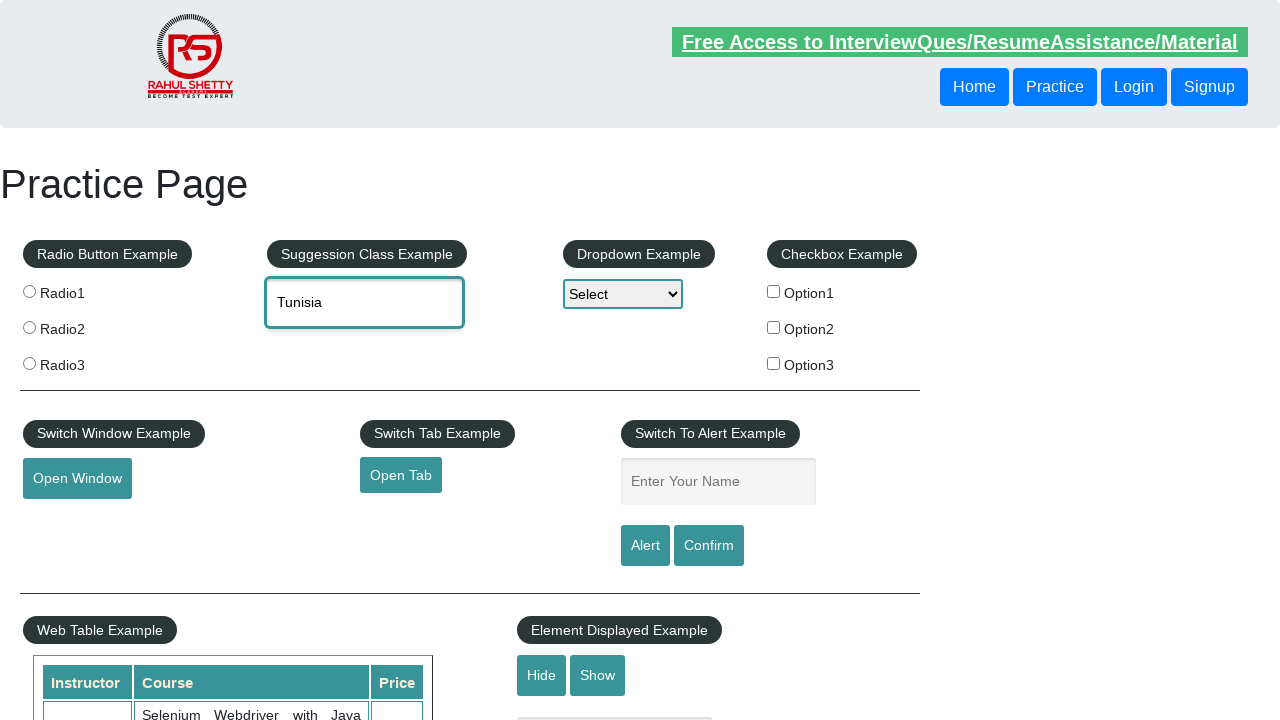

Retrieved autocomplete input value: 'Tunisia'
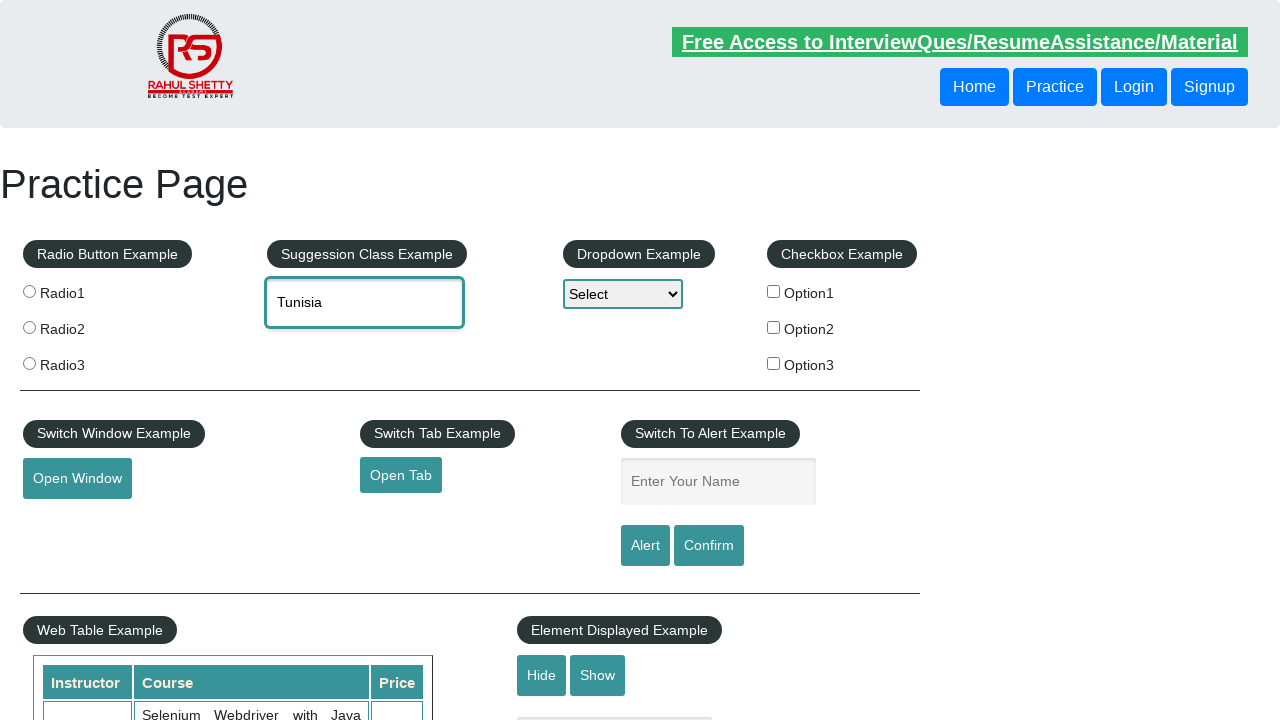

Verified that 'Tunisia' was correctly set in the autocomplete field
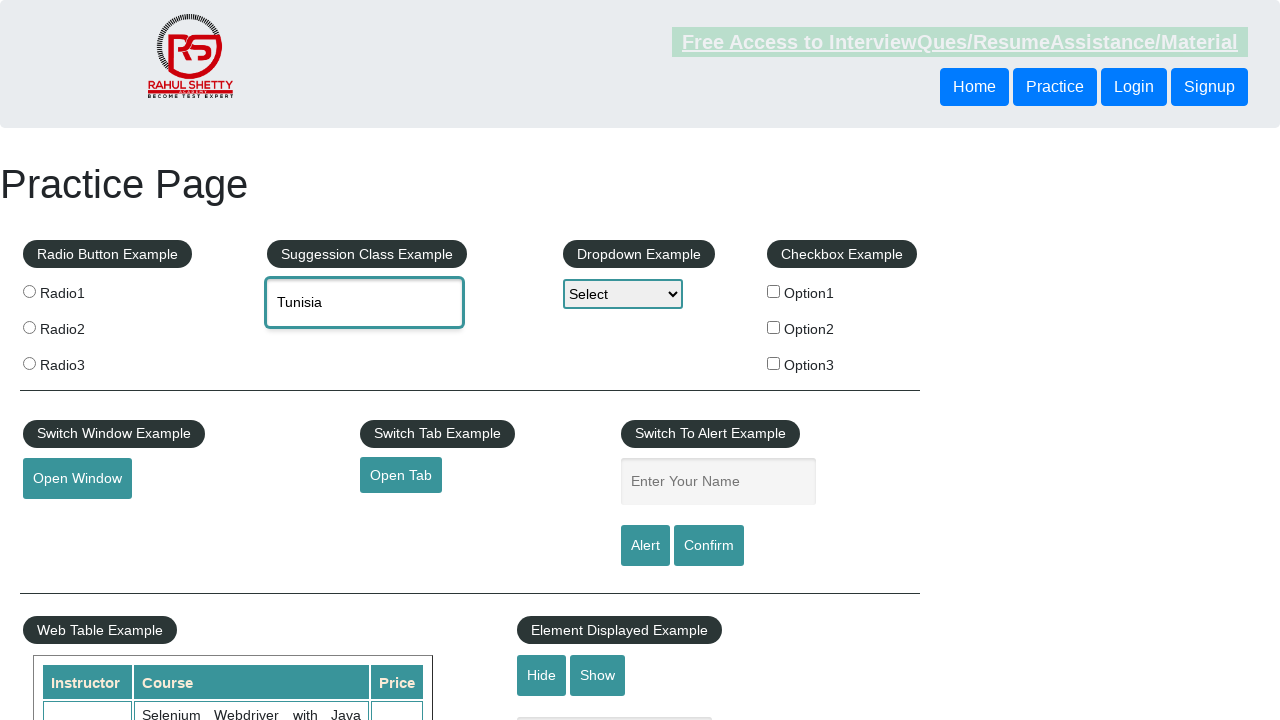

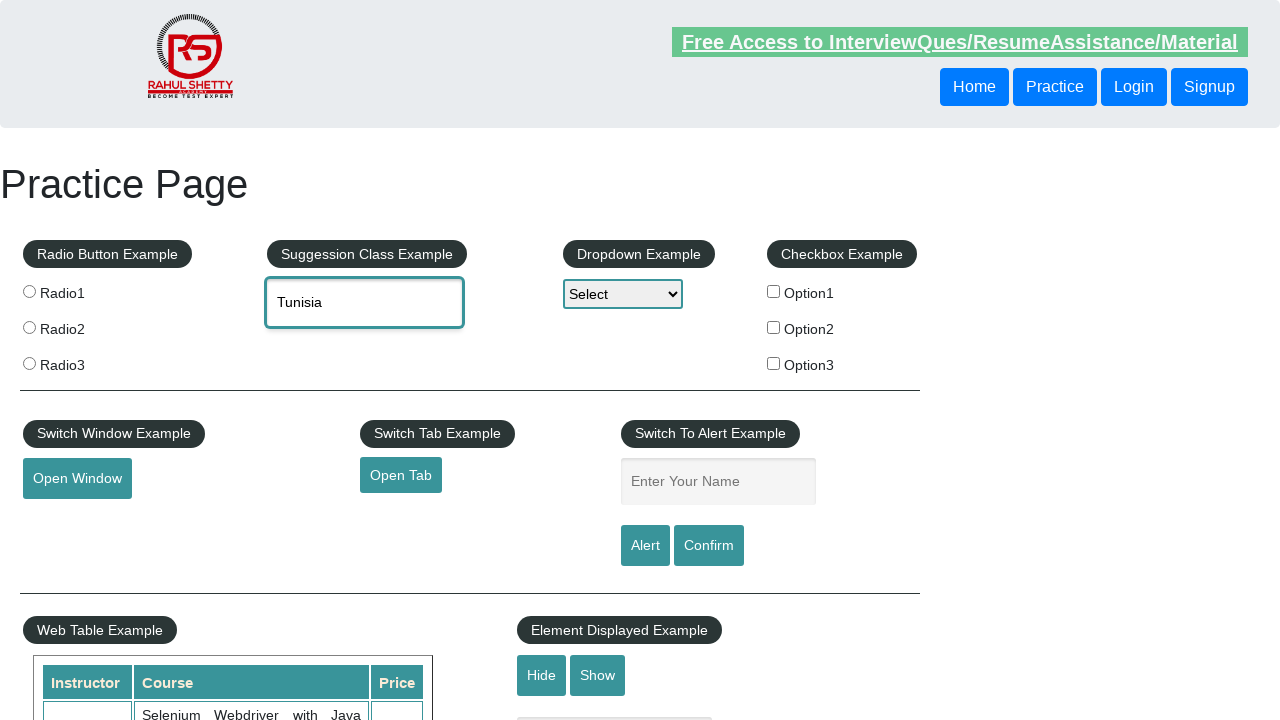